Tests JavaScript confirm dialog by clicking the JS Confirm button, accepting the dialog, and verifying the result message displays "You clicked: Ok"

Starting URL: https://the-internet.herokuapp.com/javascript_alerts

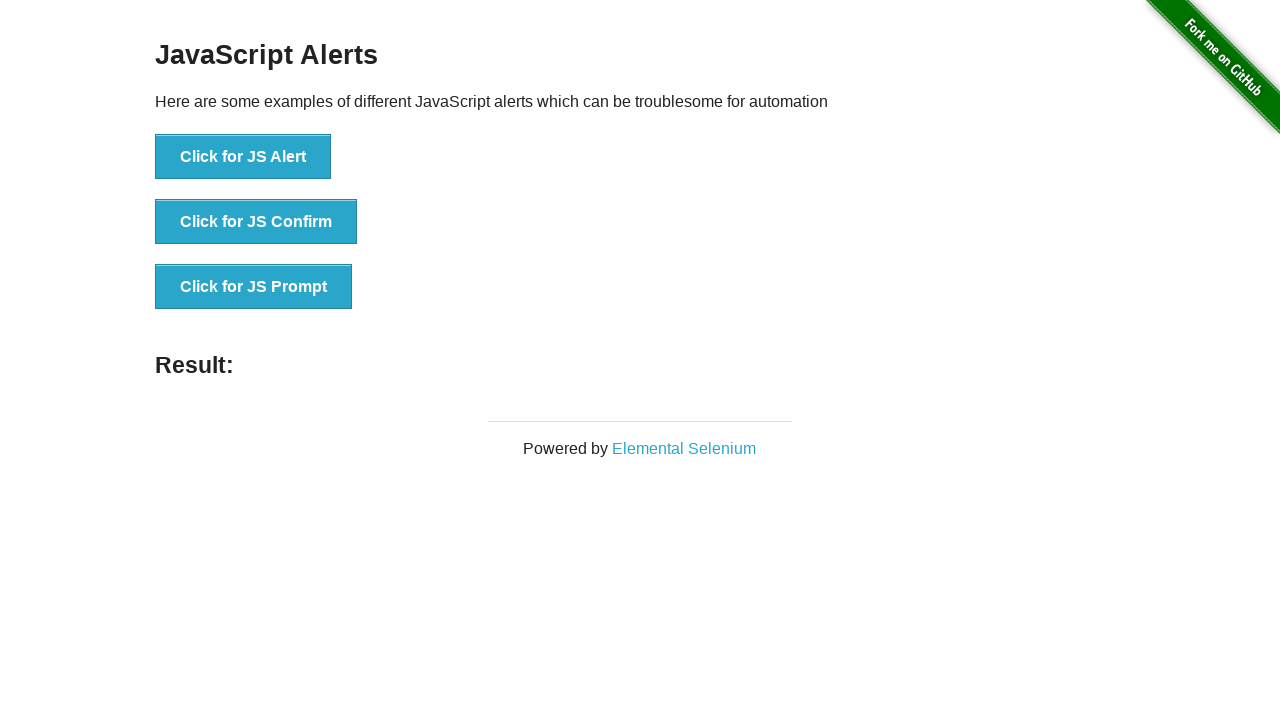

Set up dialog handler to accept confirmation
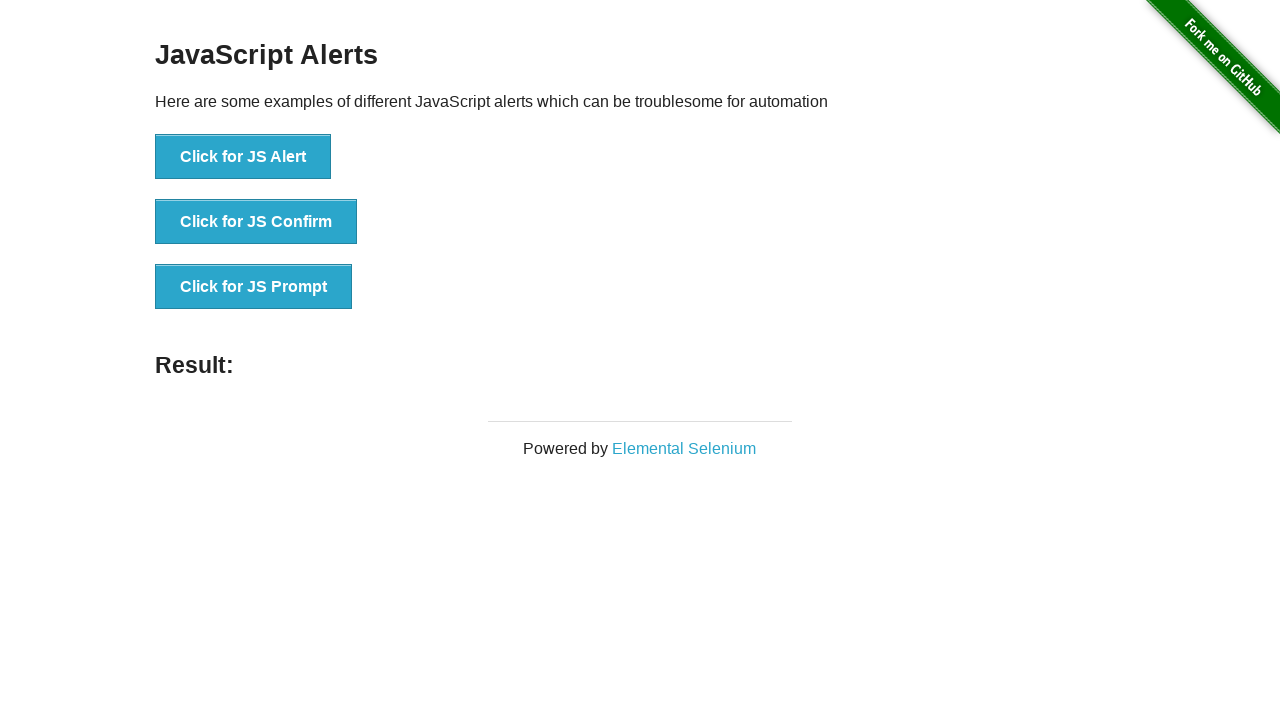

Clicked JS Confirm button at (256, 222) on button[onclick*='jsConfirm']
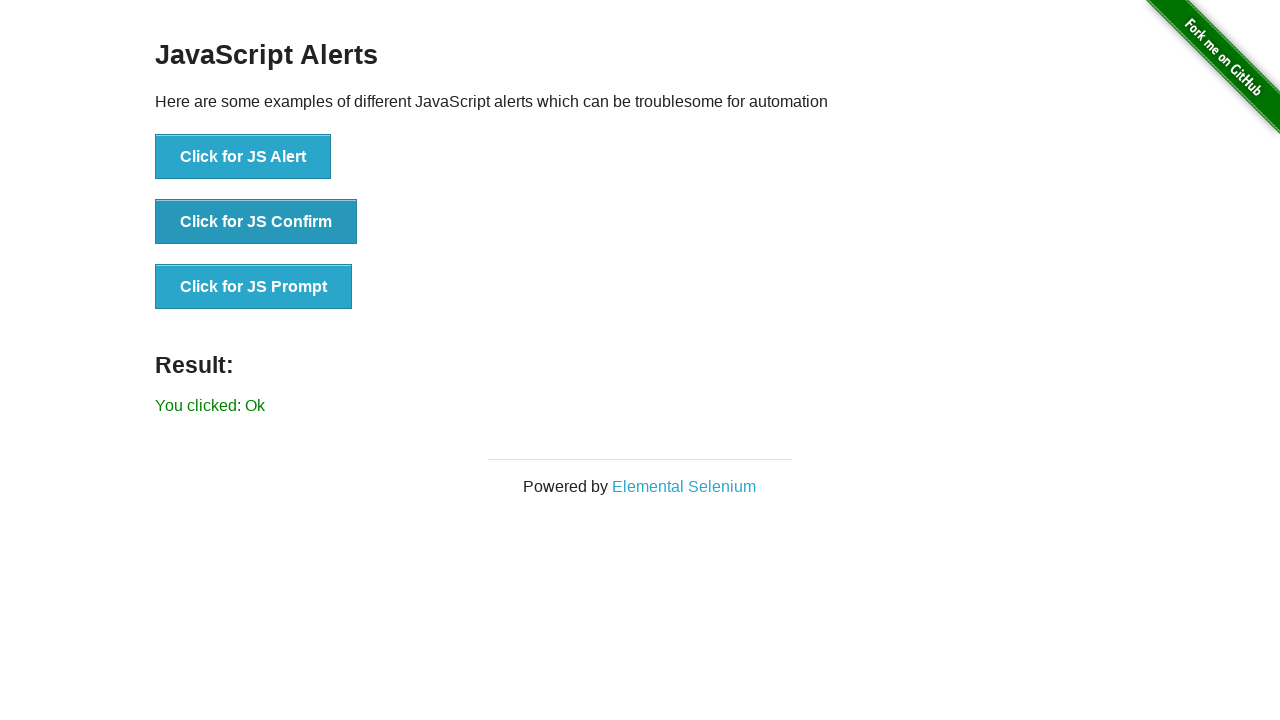

Result message element appeared after confirming dialog
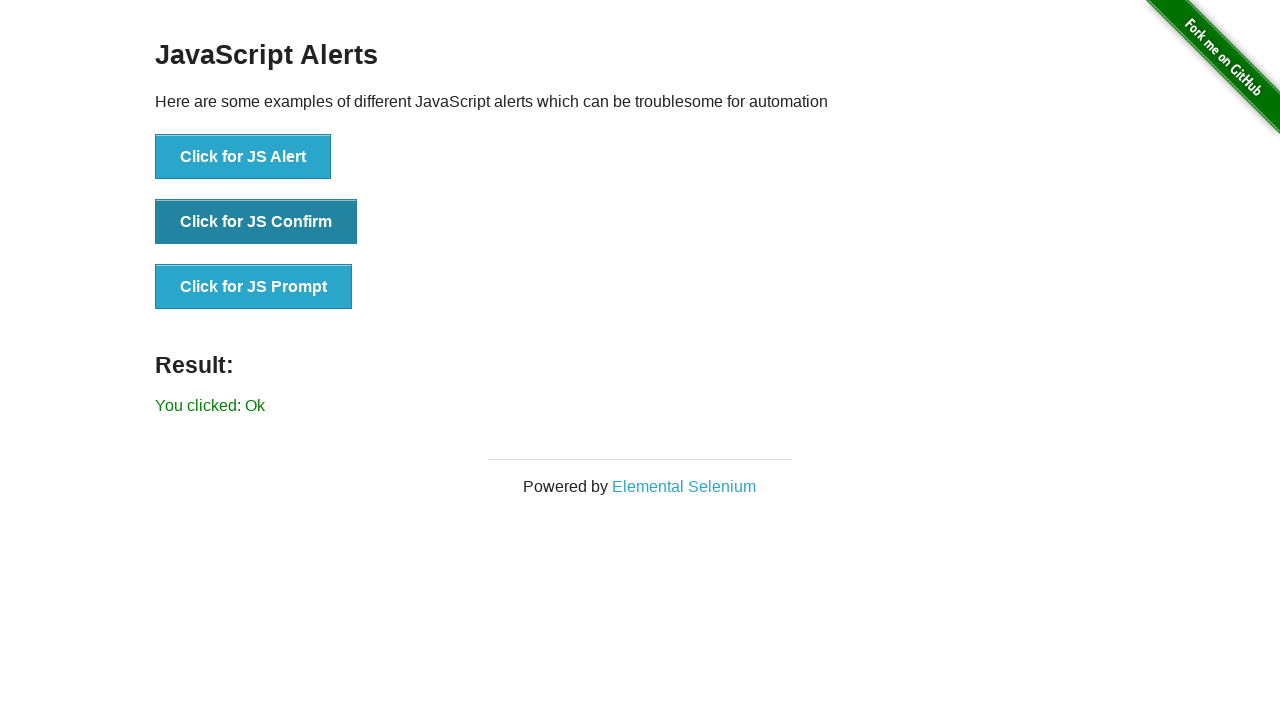

Verified result message displays 'You clicked: Ok'
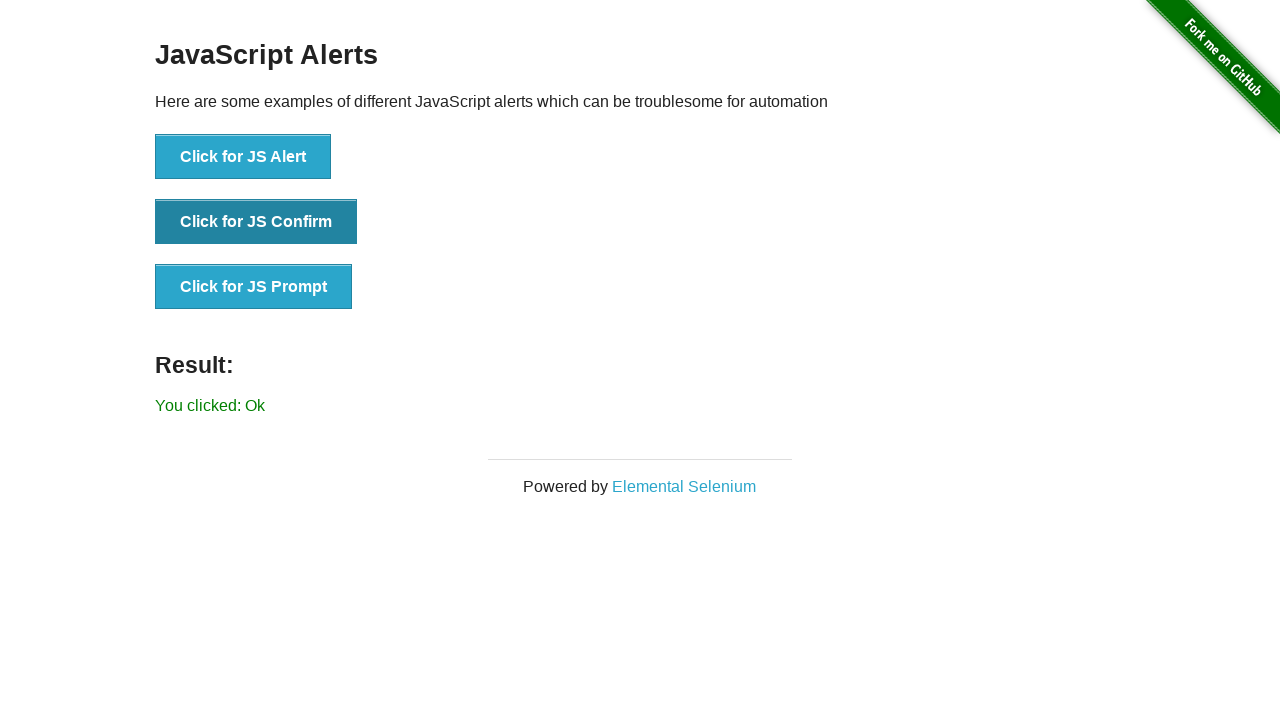

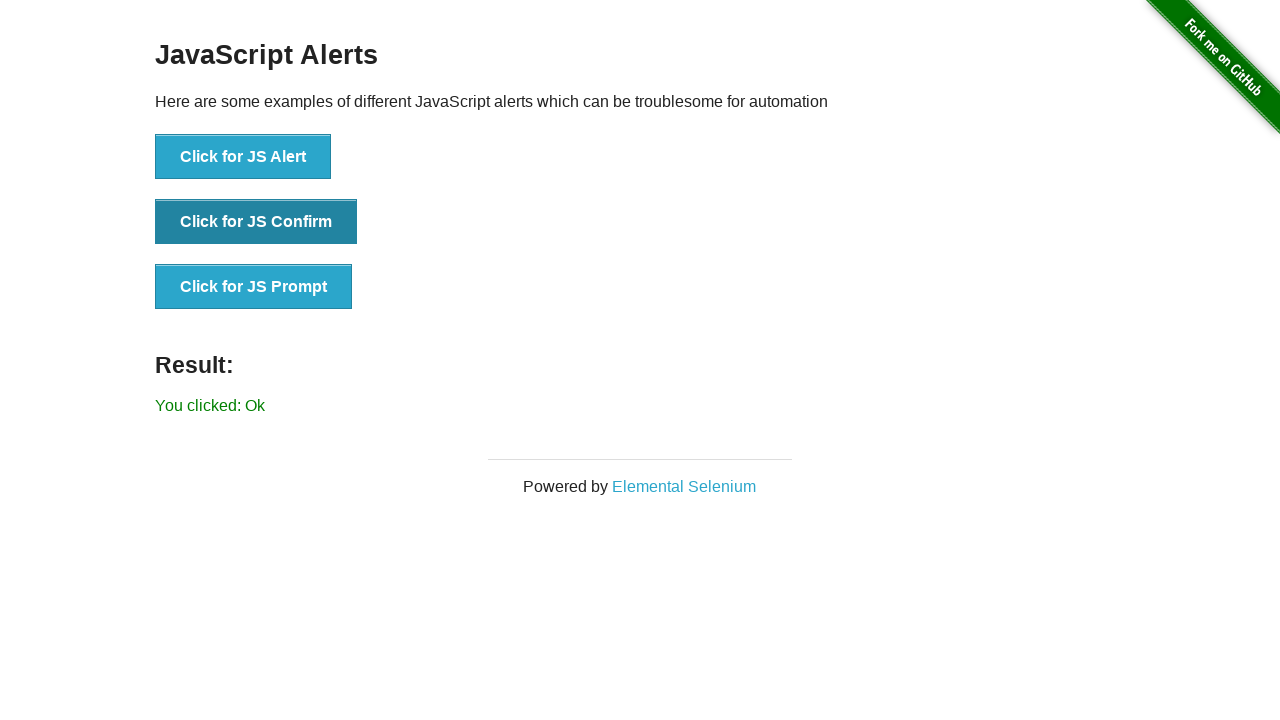